Tests that the toggle-all checkbox updates state when individual items are completed or cleared.

Starting URL: https://demo.playwright.dev/todomvc

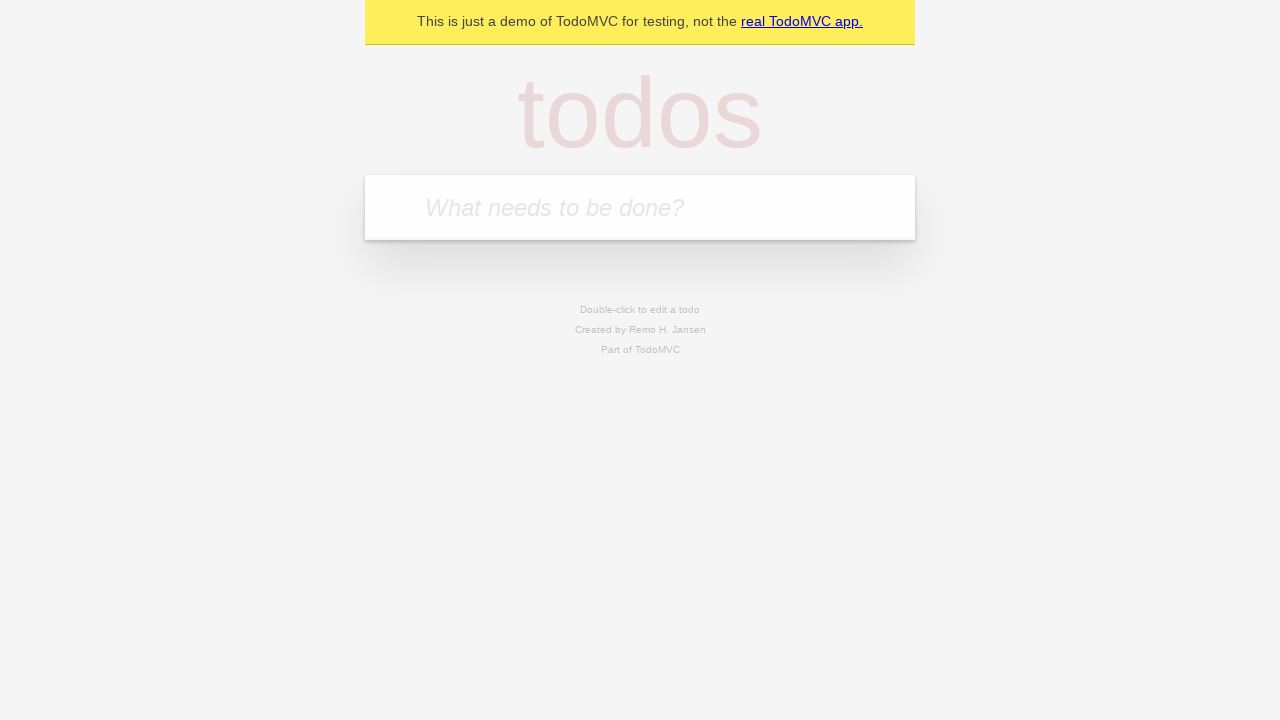

Filled new todo field with 'buy some cheese' on .new-todo
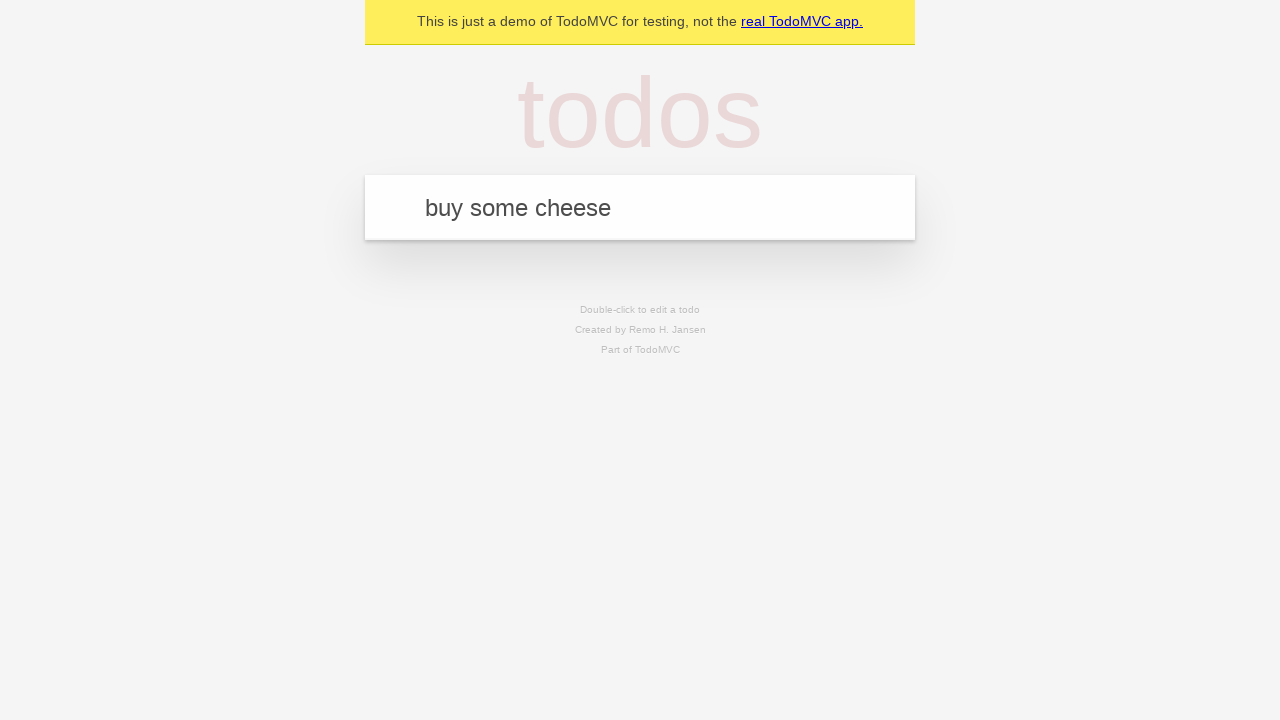

Pressed Enter to add first todo item on .new-todo
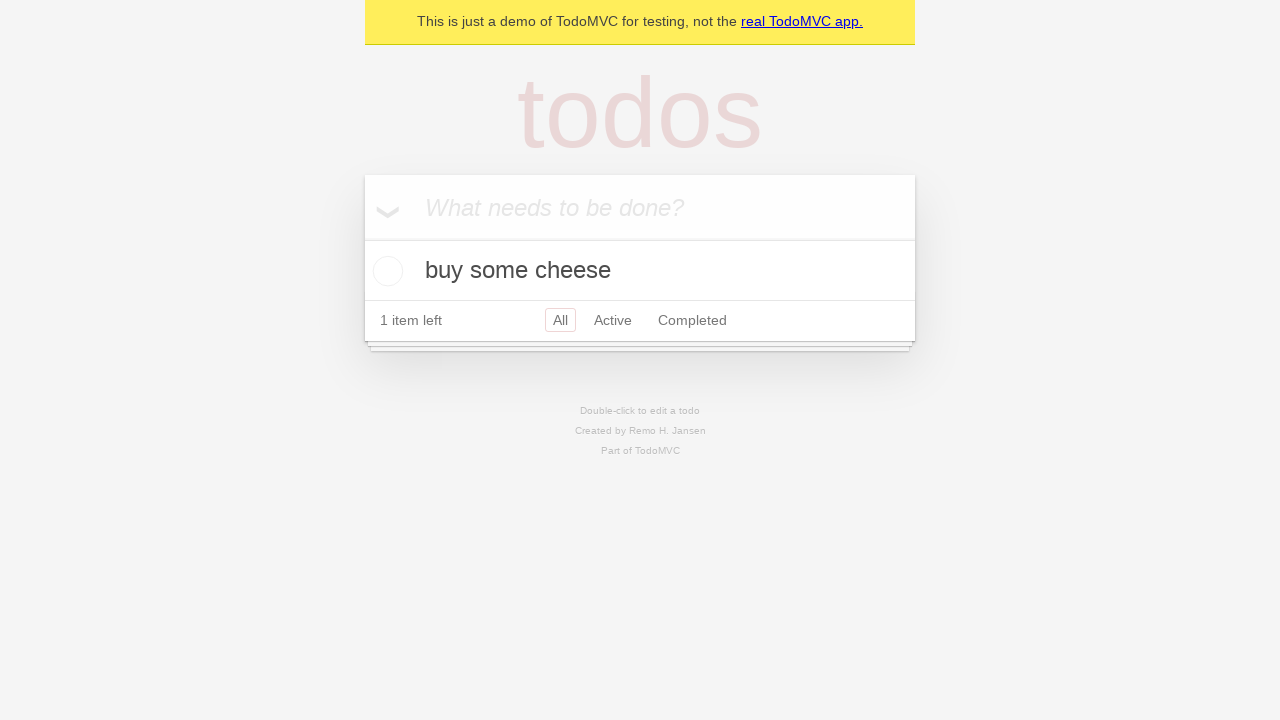

Filled new todo field with 'feed the cat' on .new-todo
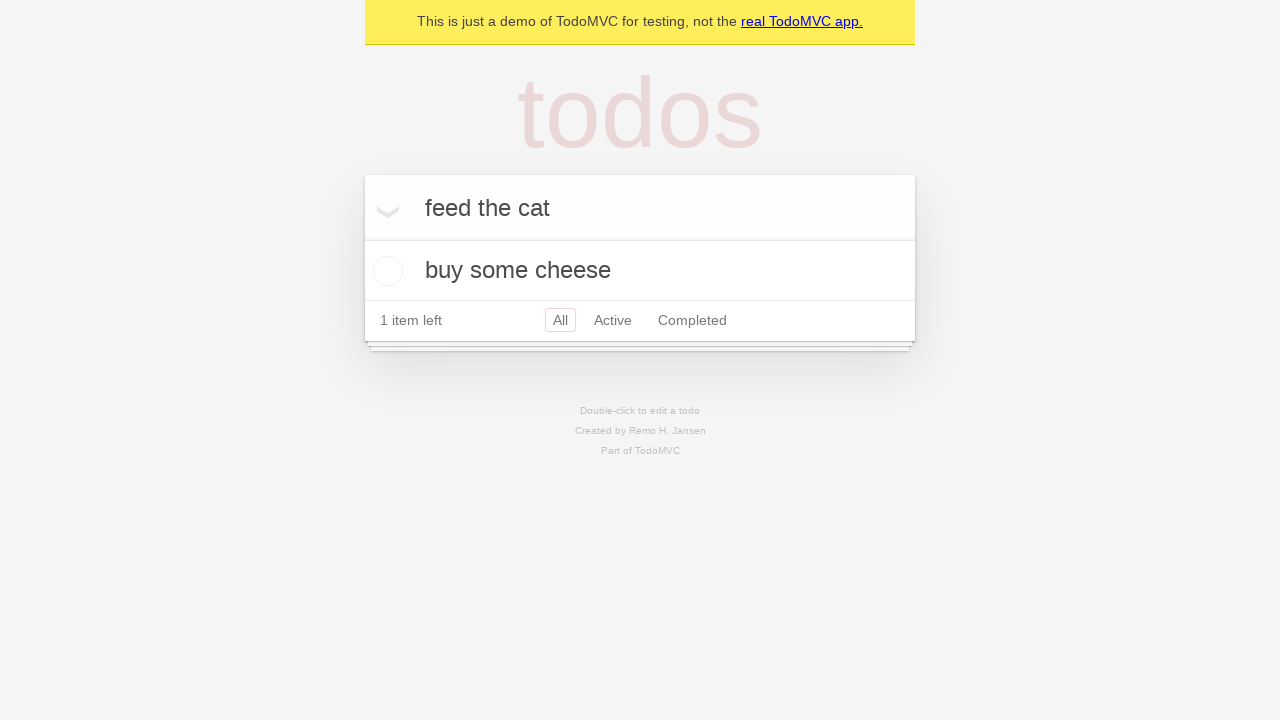

Pressed Enter to add second todo item on .new-todo
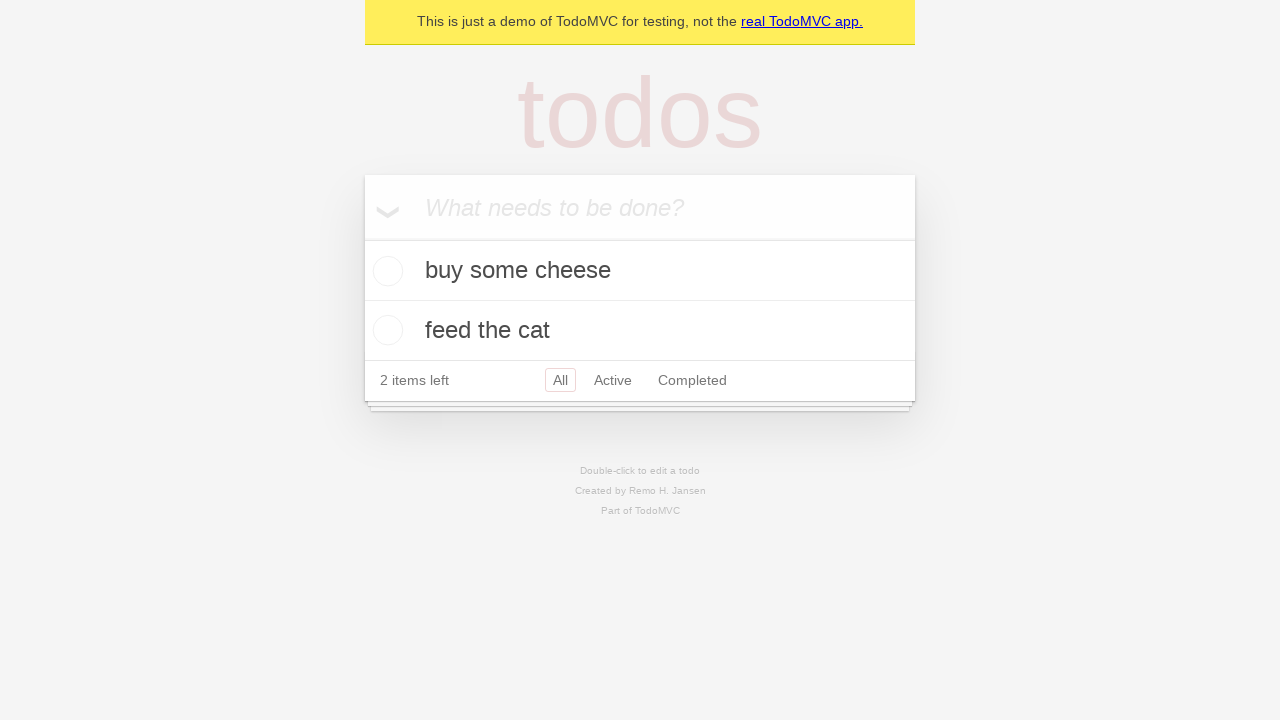

Filled new todo field with 'book a doctors appointment' on .new-todo
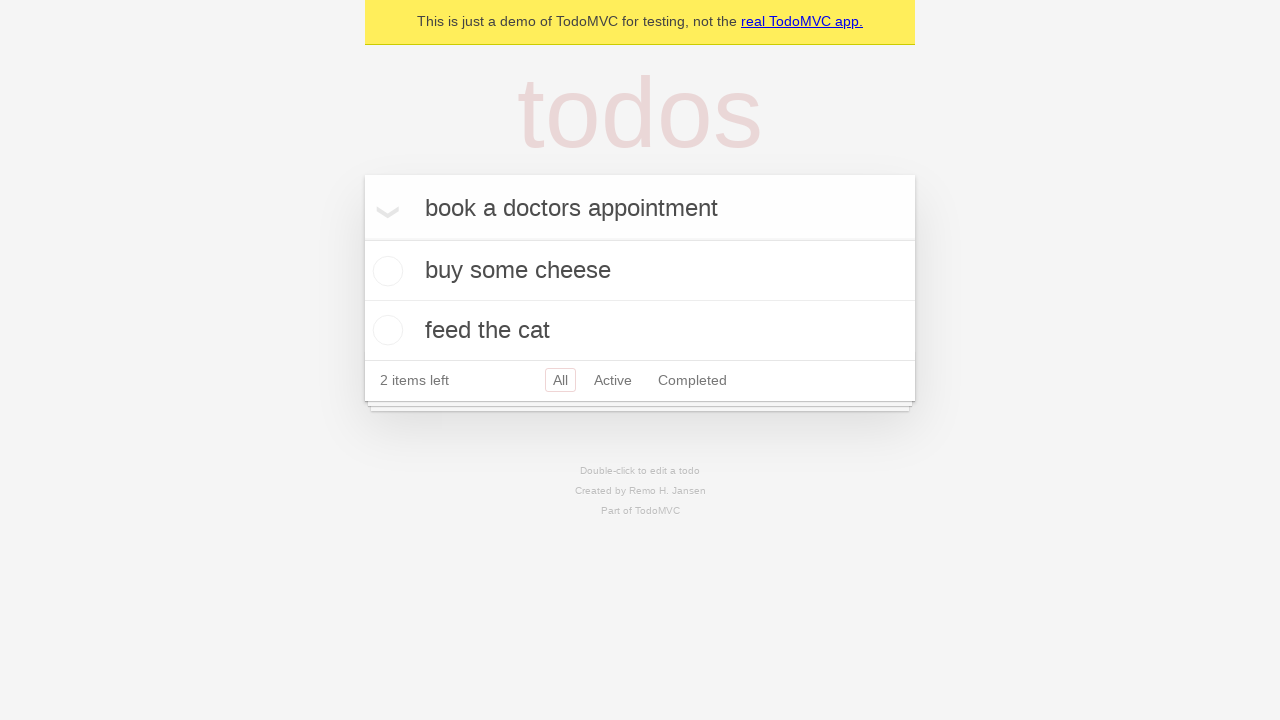

Pressed Enter to add third todo item on .new-todo
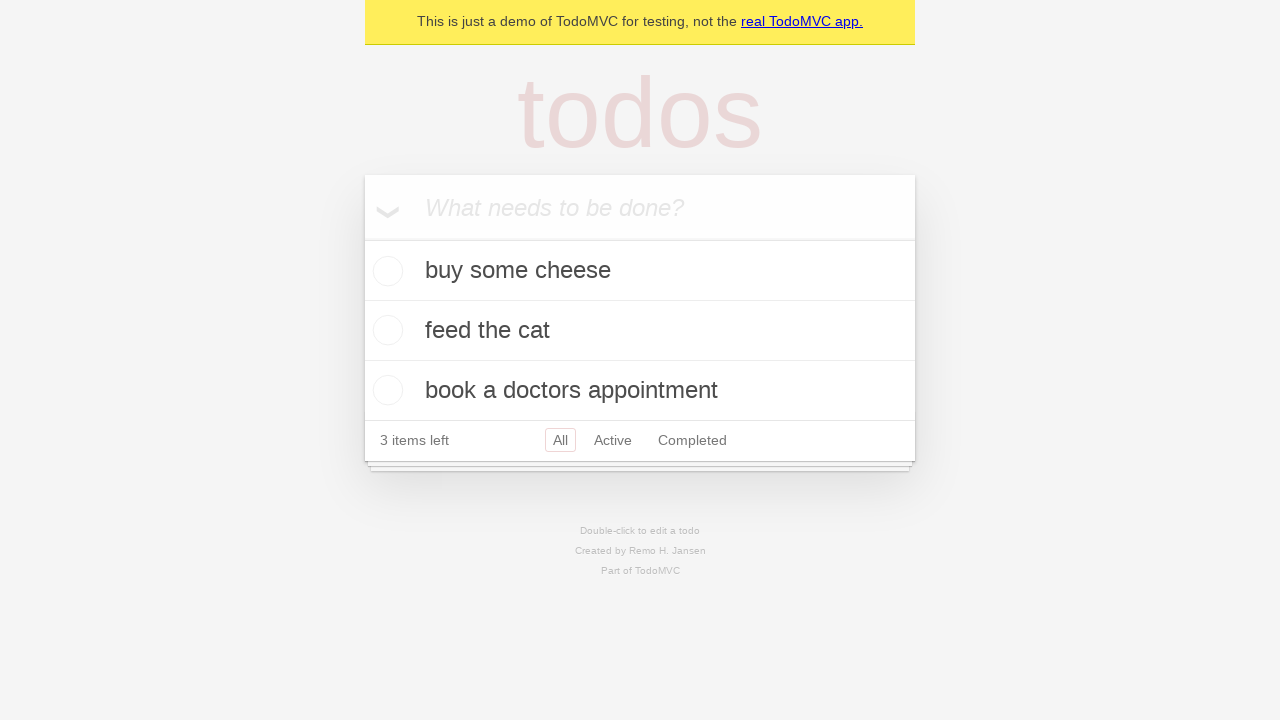

All three todo items loaded and visible
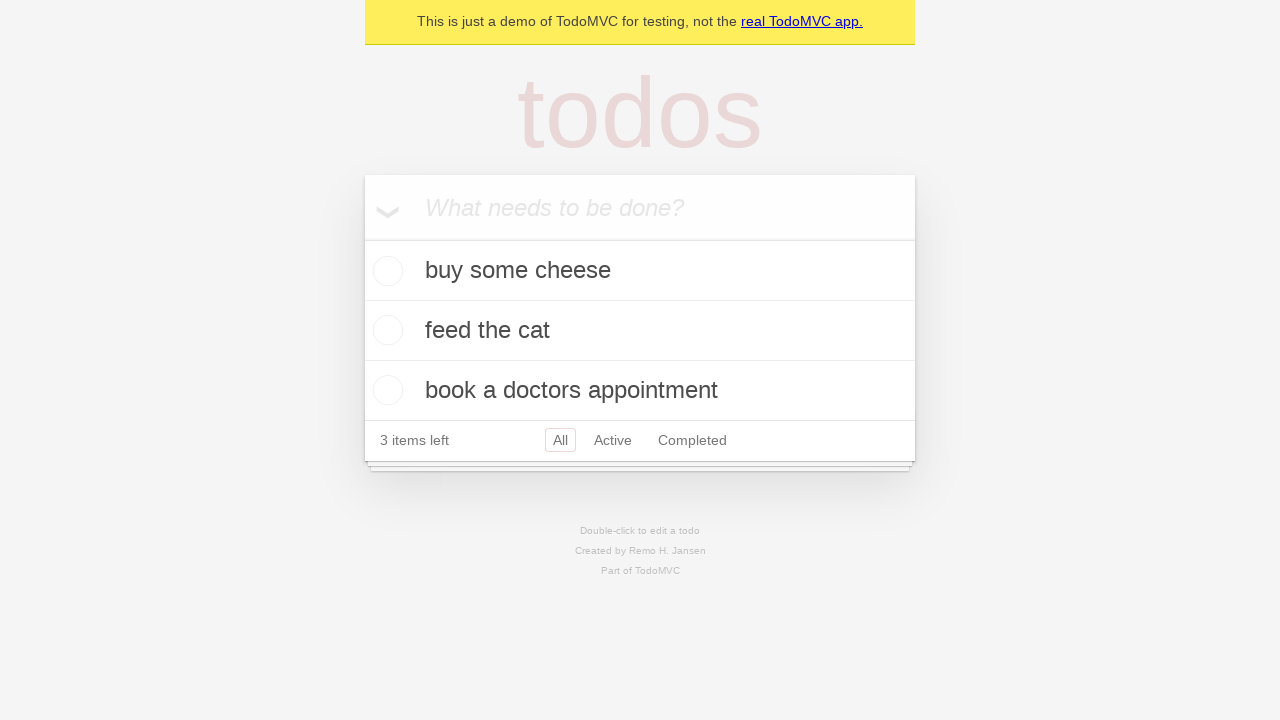

Checked toggle-all checkbox to mark all items complete at (362, 238) on .toggle-all
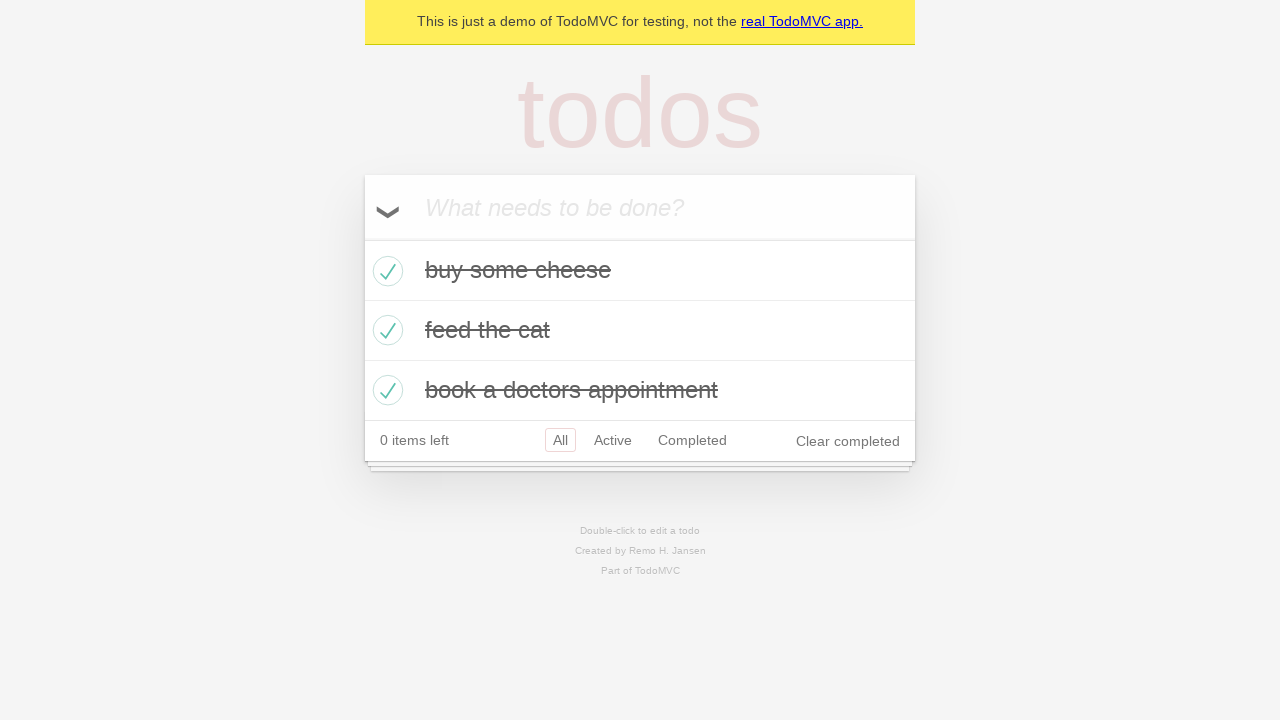

Unchecked first todo item, toggle-all should update state at (385, 271) on .todo-list li >> nth=0 >> .toggle
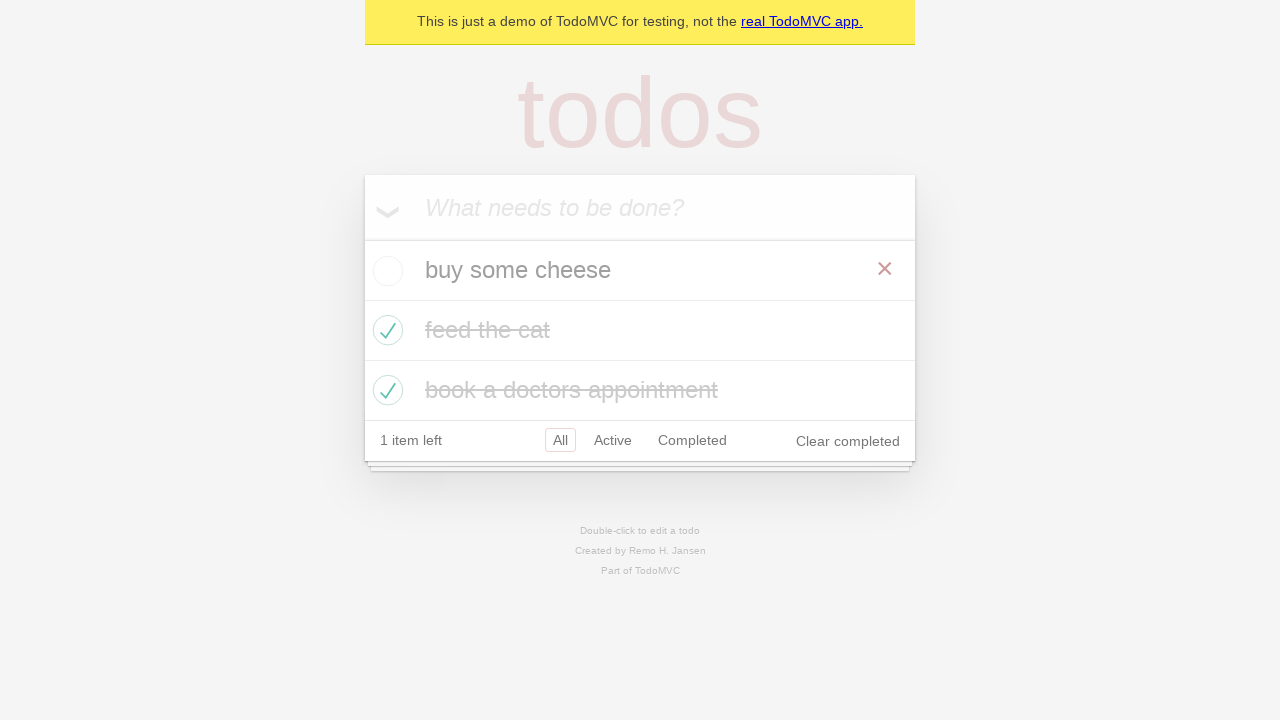

Re-checked first todo item to complete all items again at (385, 271) on .todo-list li >> nth=0 >> .toggle
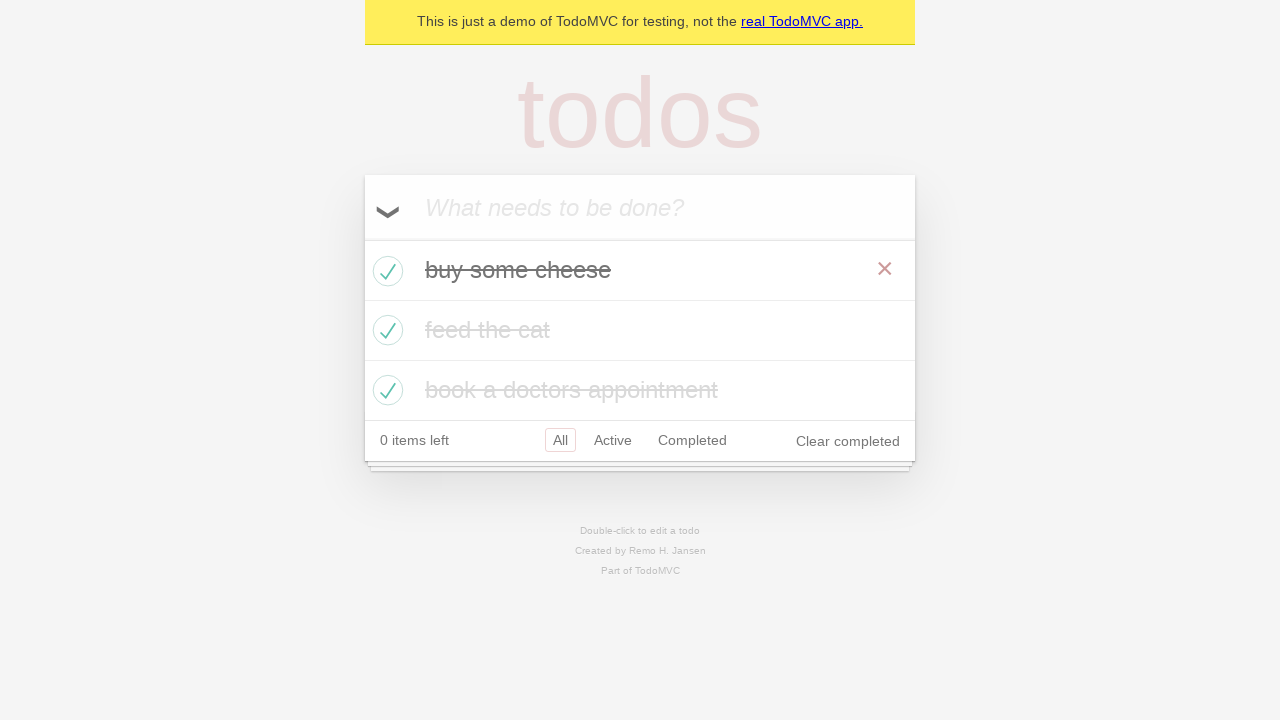

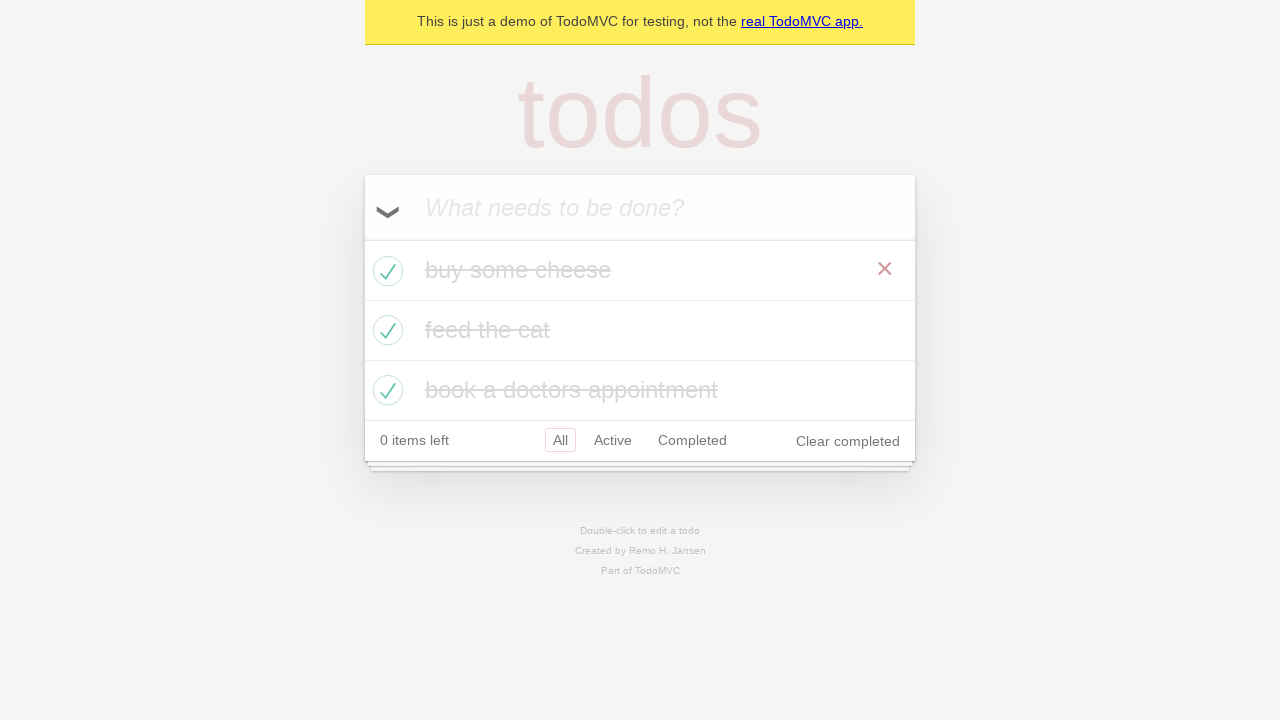